Tests pagination navigation on Audible's search results page by waiting for product listings to load and clicking through to the next page.

Starting URL: https://www.audible.com/search

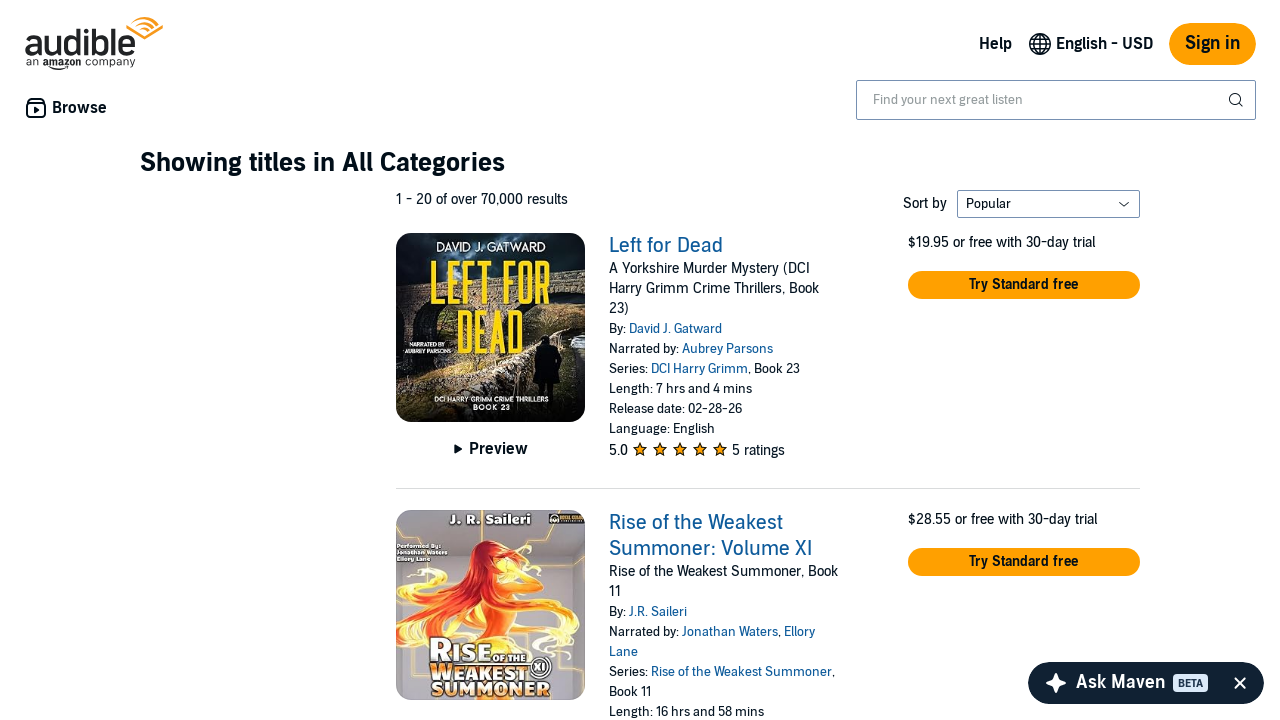

Waited for pagination element to load
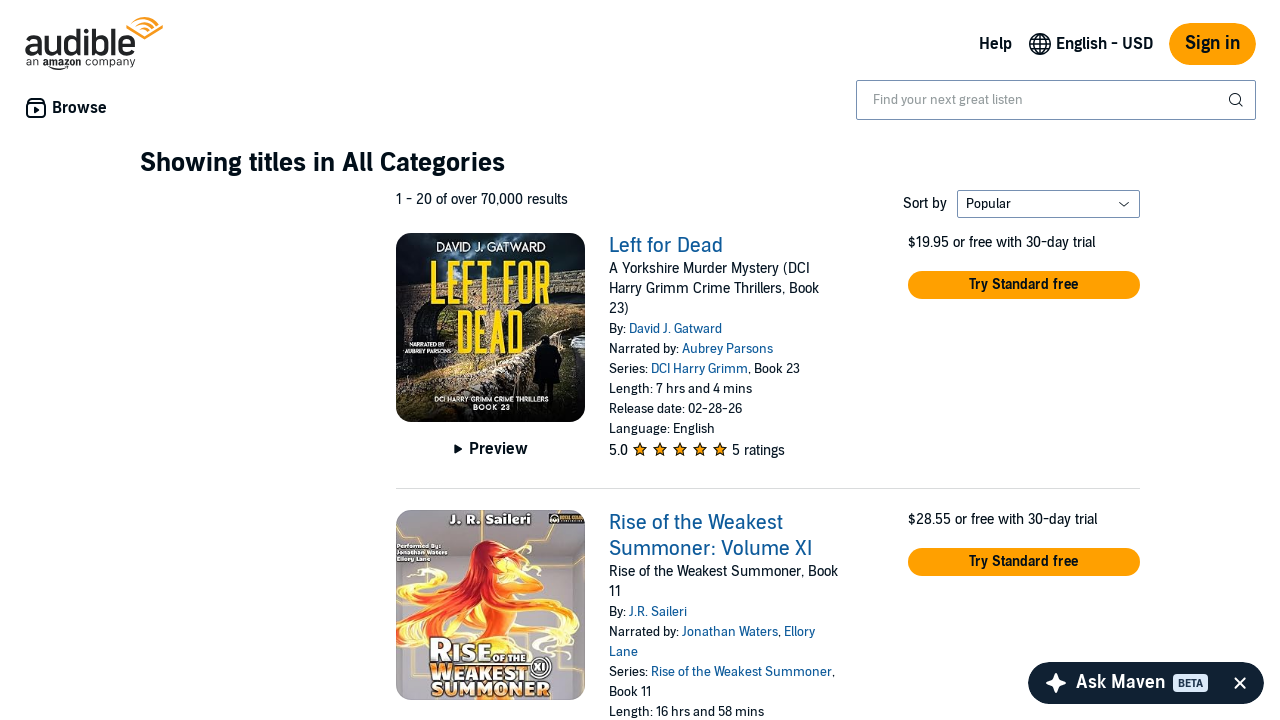

Waited for product list items to load
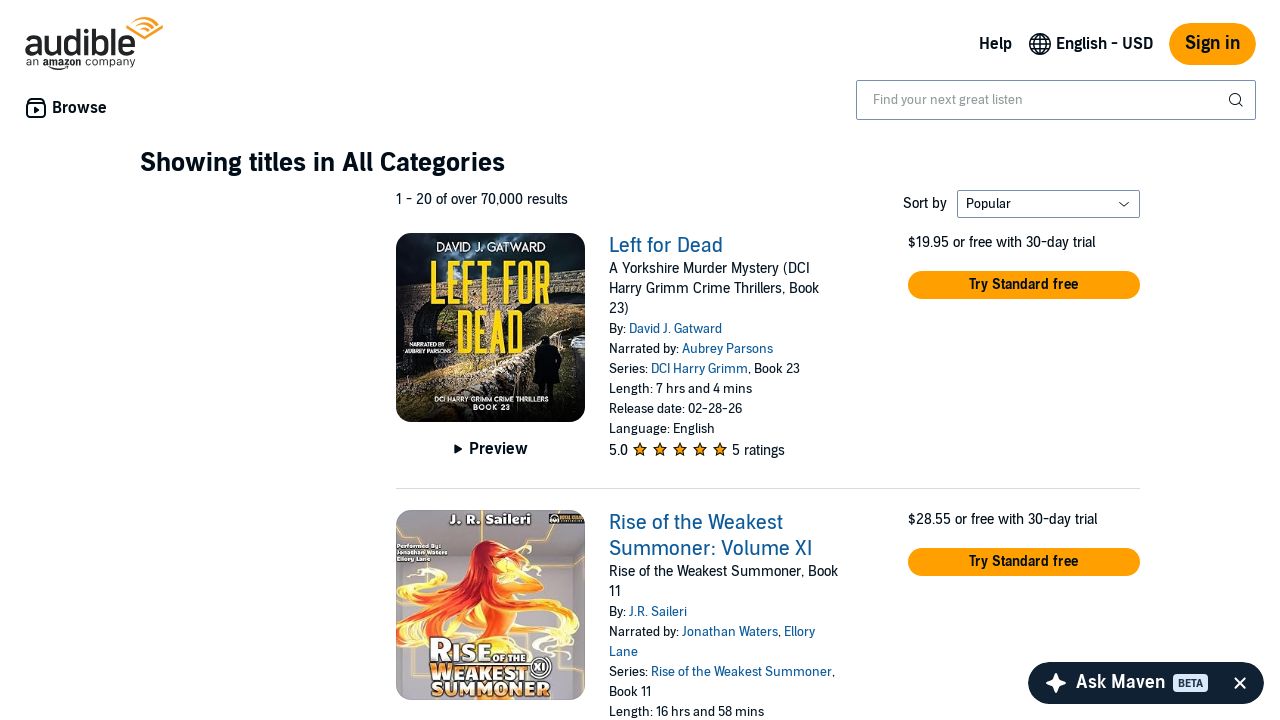

Located product list items
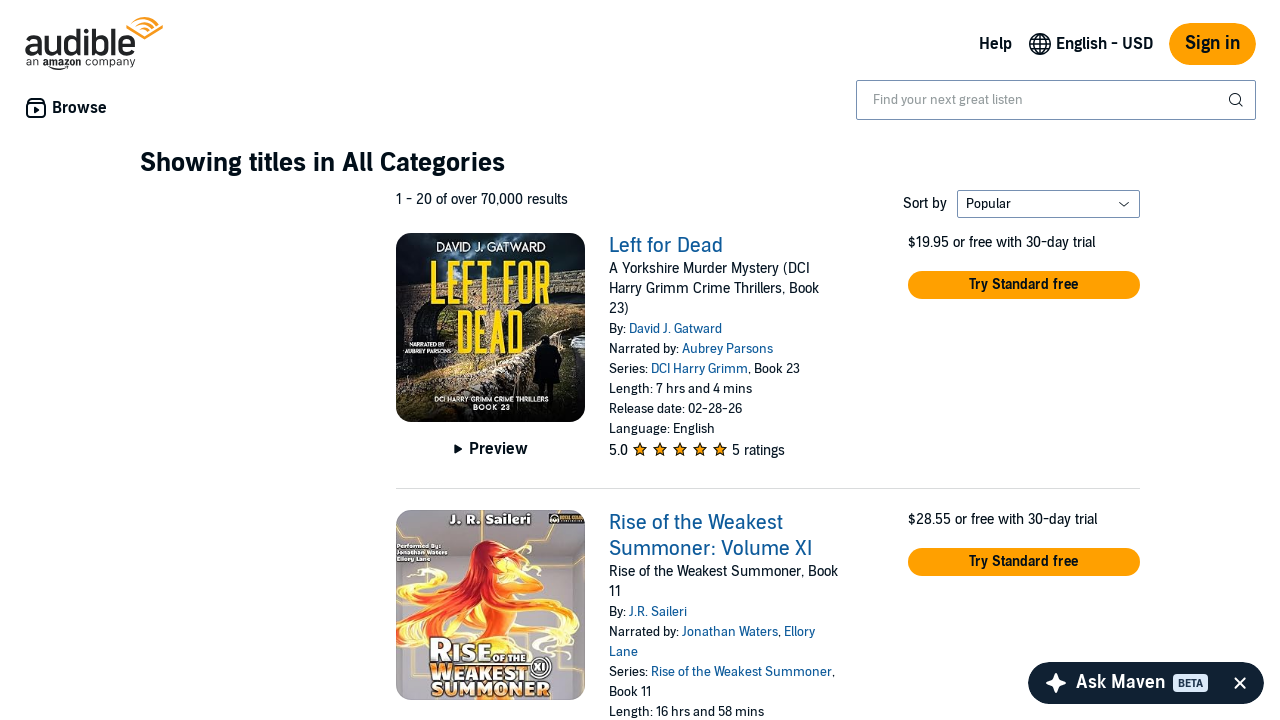

Verified first product is visible
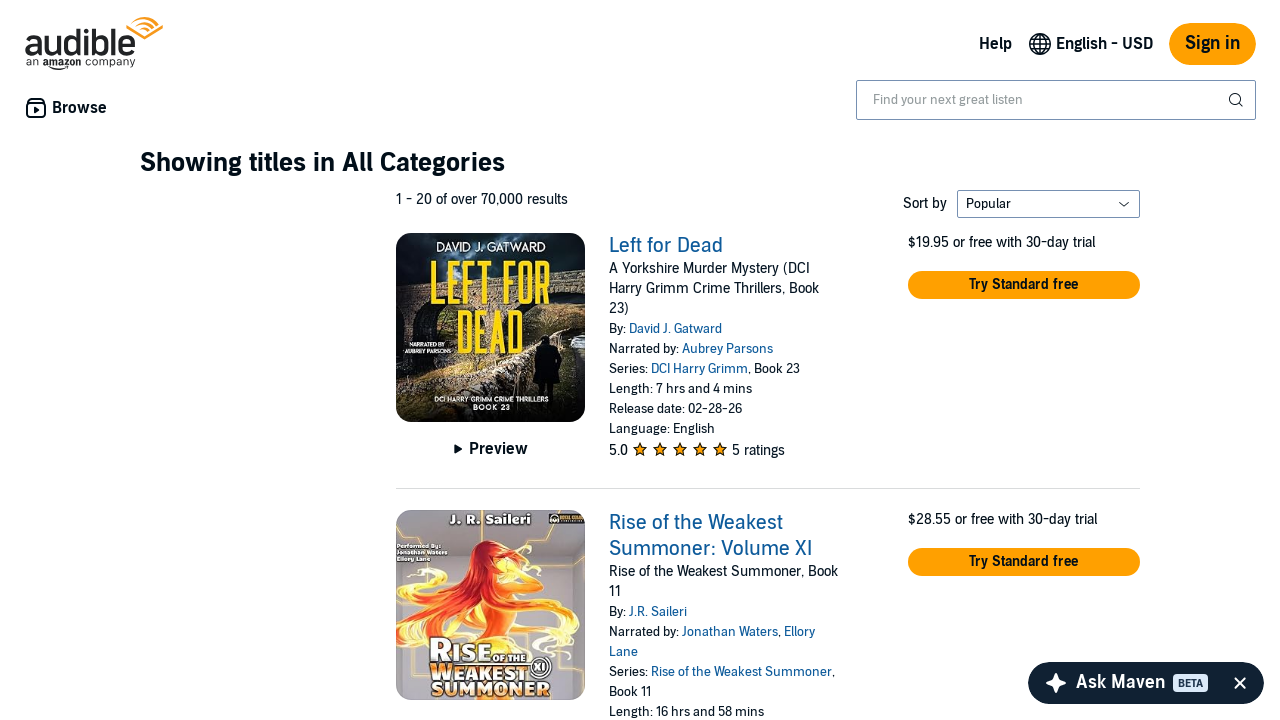

Located next page button
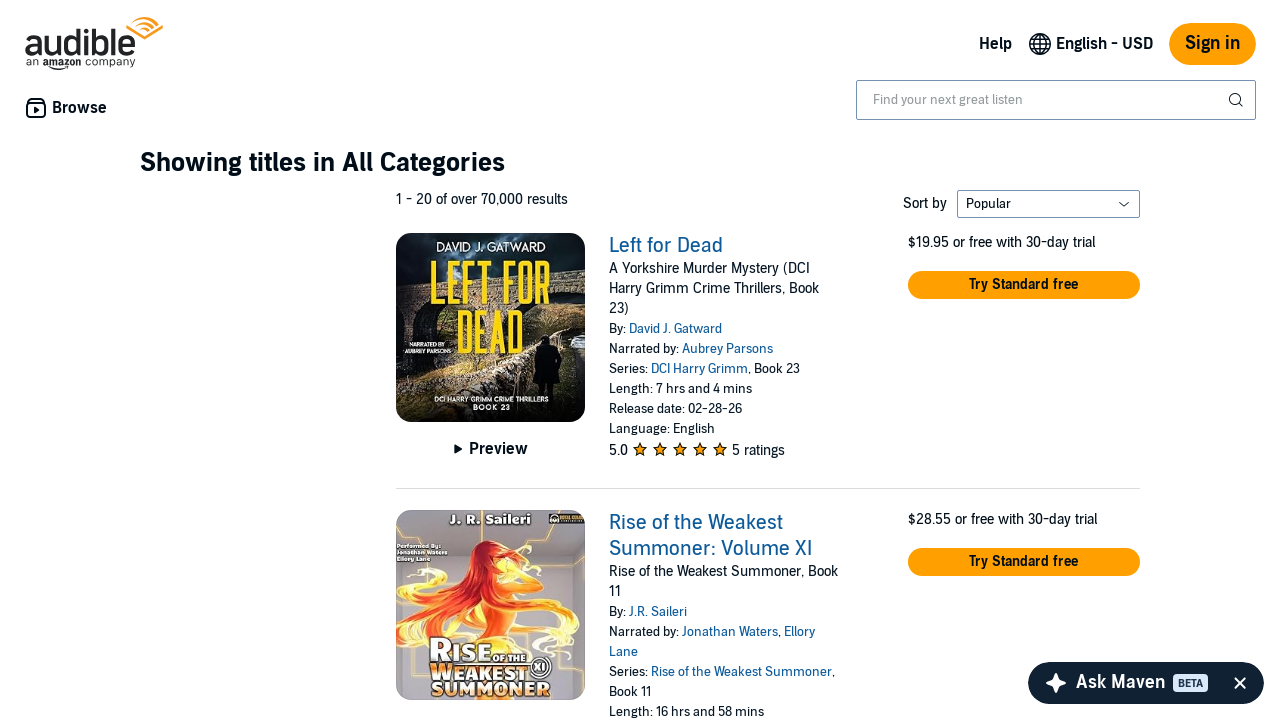

Clicked next page button to navigate pagination at (1124, 361) on span.nextButton
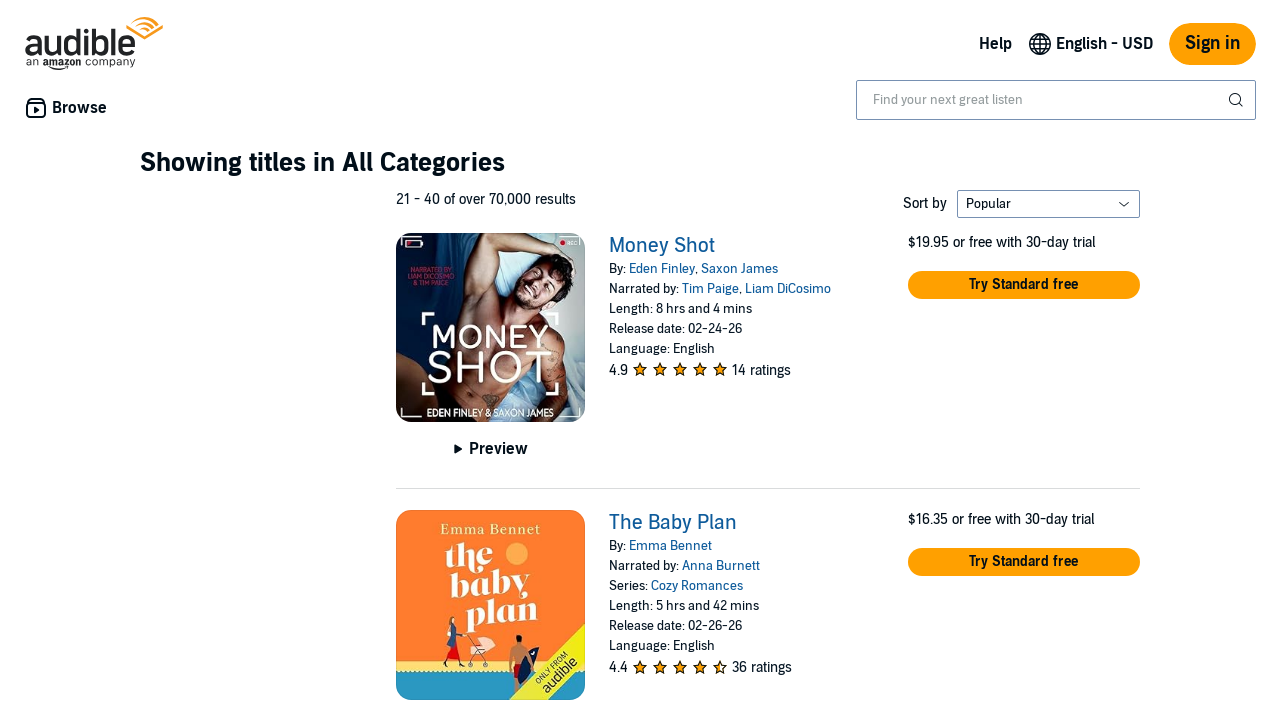

Waited for product list items on next page to load
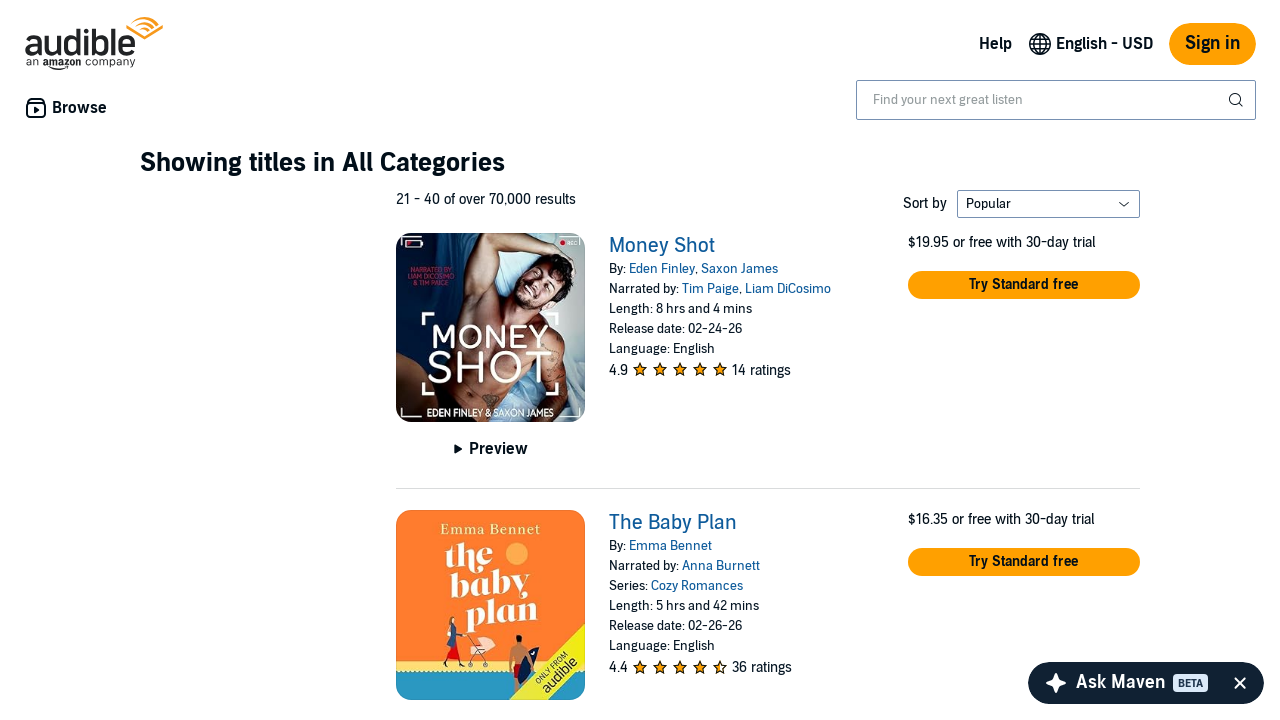

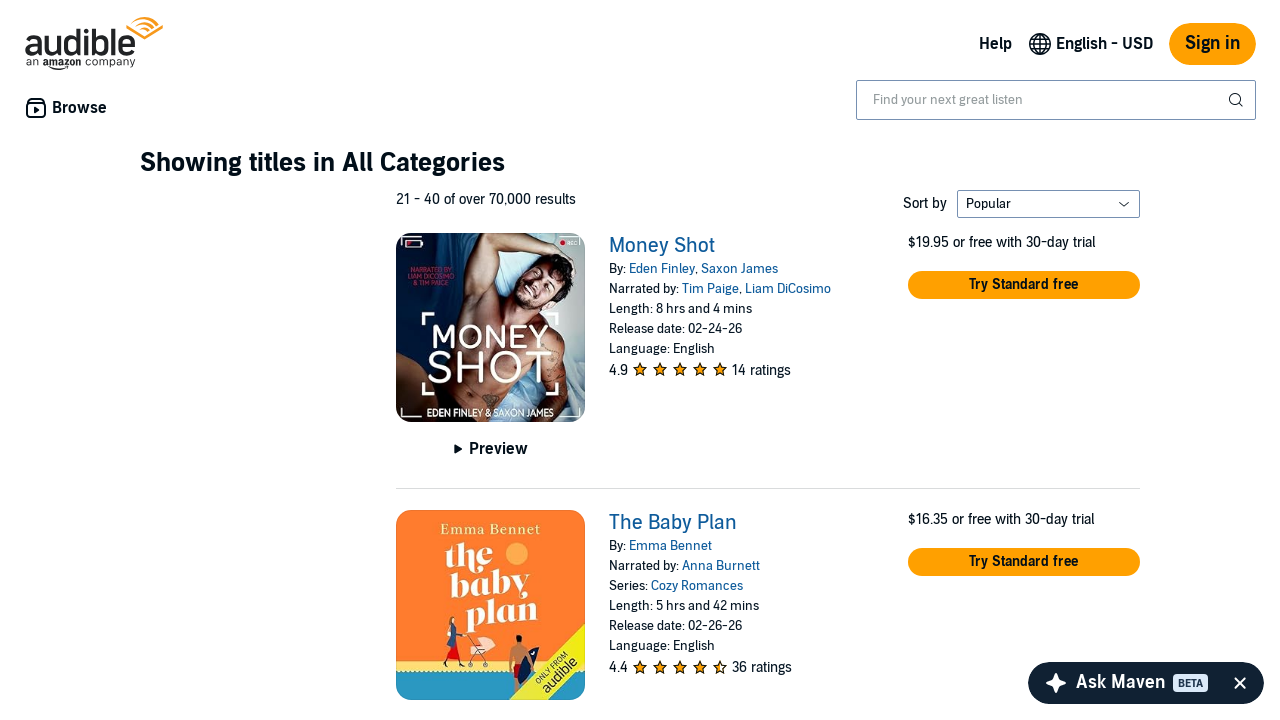